Tests drag and drop functionality within an iframe by dragging a source element onto a target element

Starting URL: https://jqueryui.com/droppable/

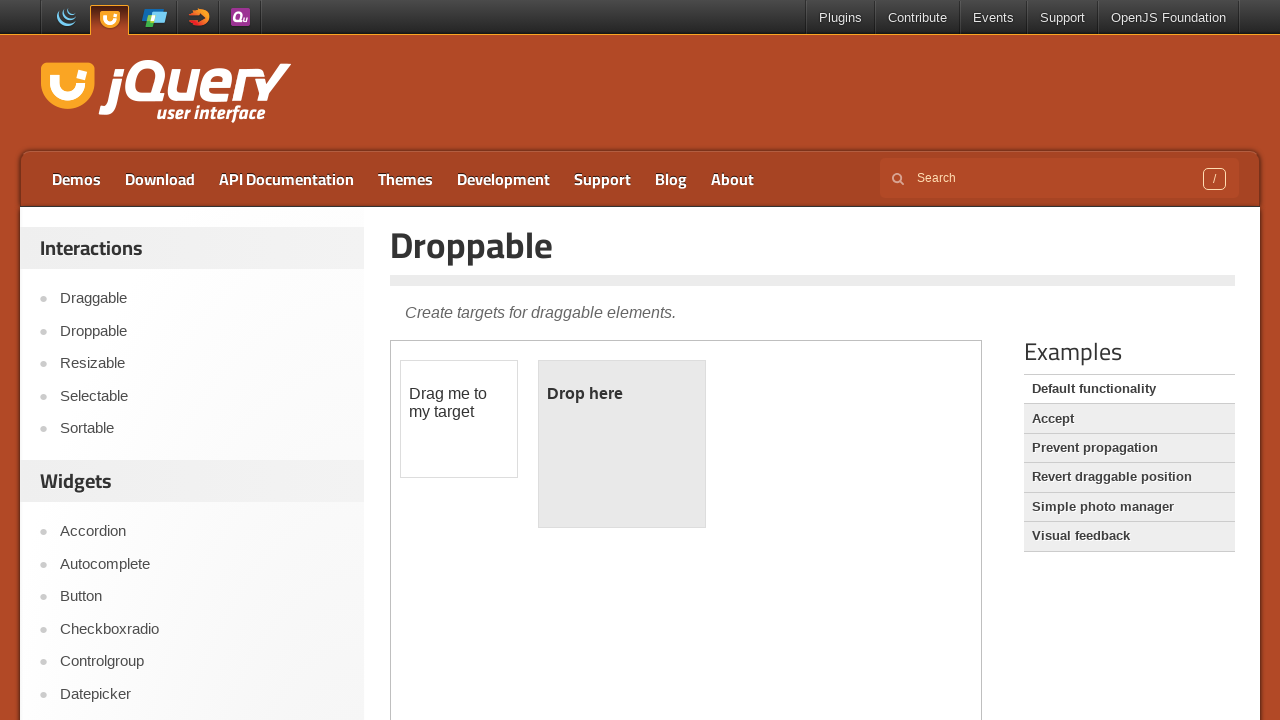

Located the first iframe containing the droppable demo
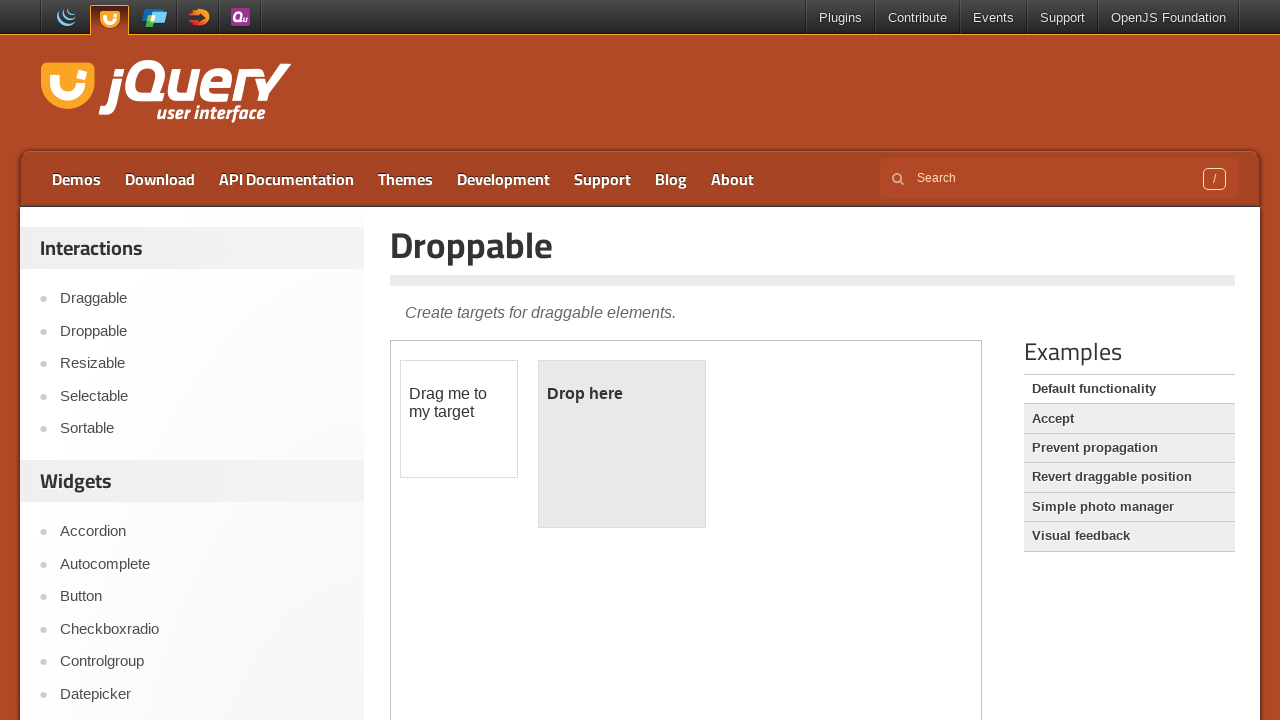

Dragged draggable element onto droppable element within iframe at (622, 444)
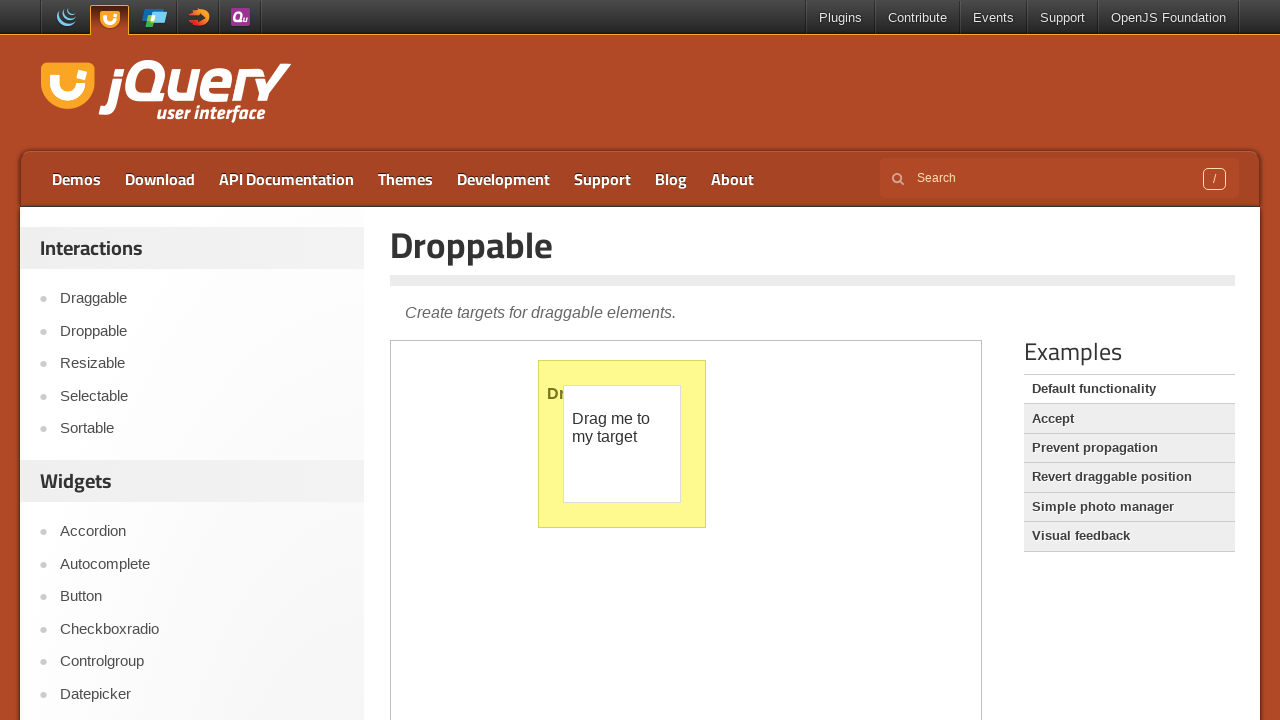

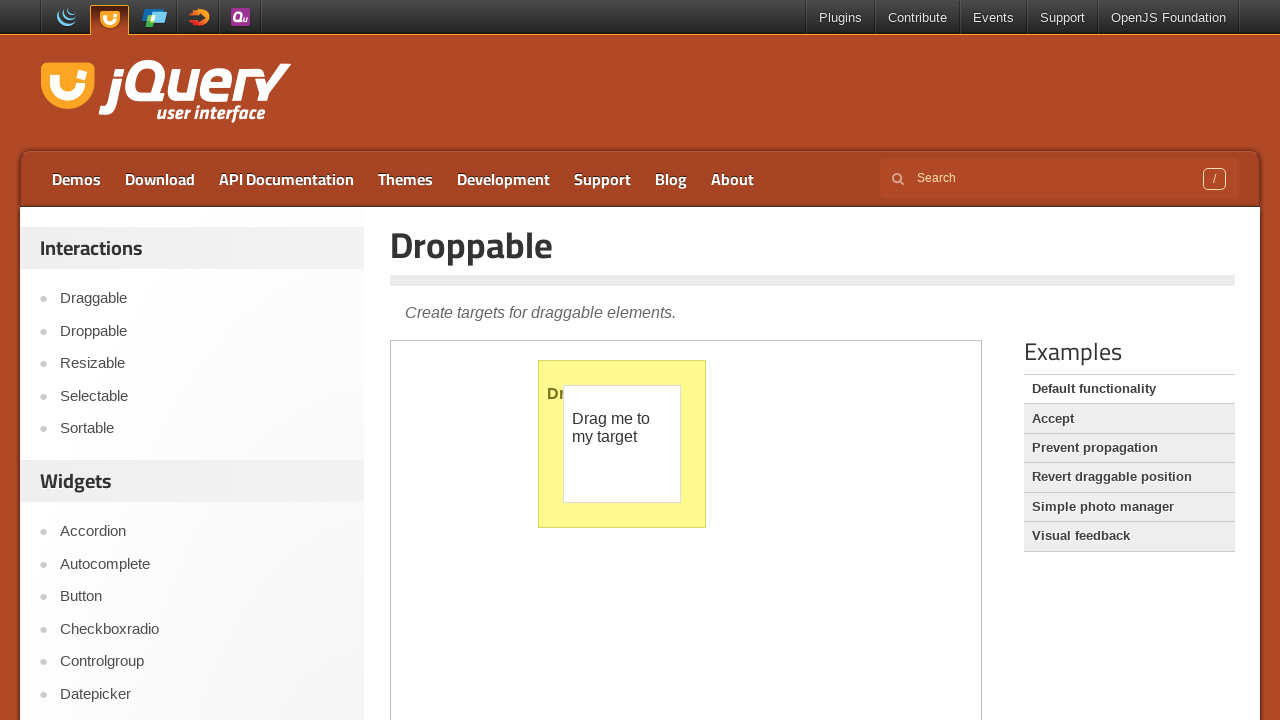